Tests JavaScript alert and confirm dialog handling by entering a name, triggering alerts, and accepting/dismissing them

Starting URL: https://rahulshettyacademy.com/AutomationPractice/

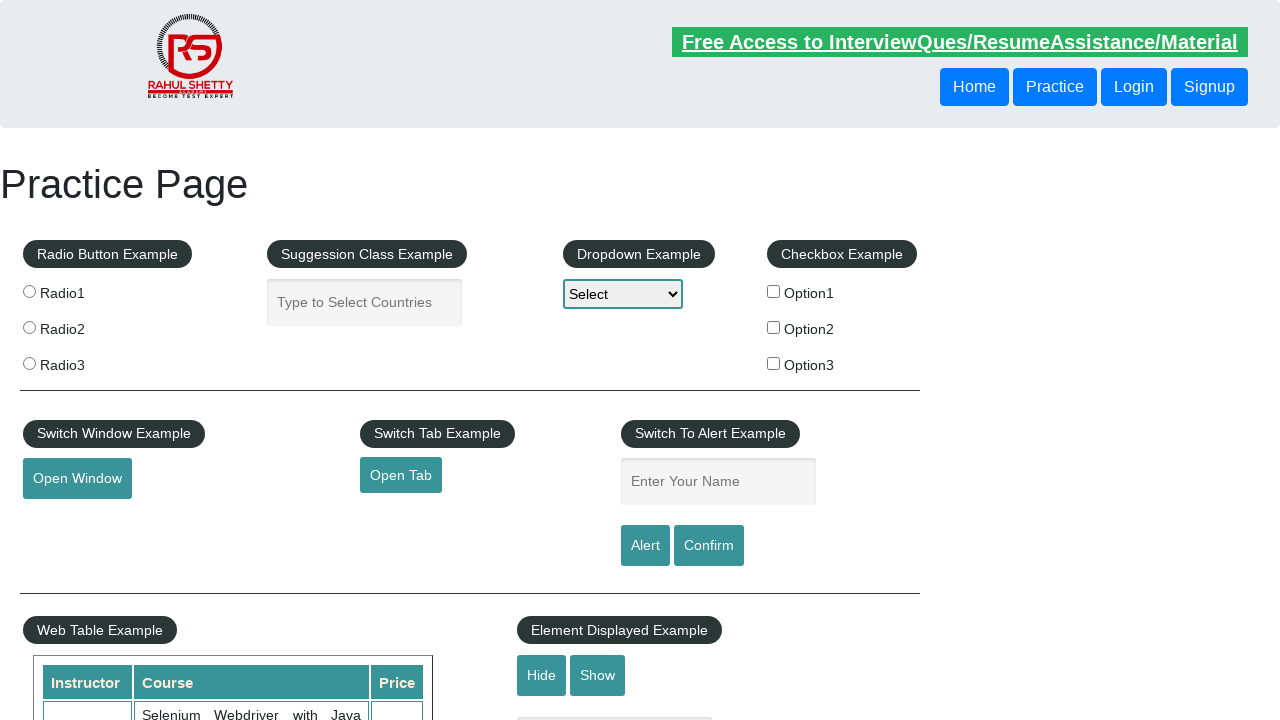

Filled name field with 'Rahul' on #name
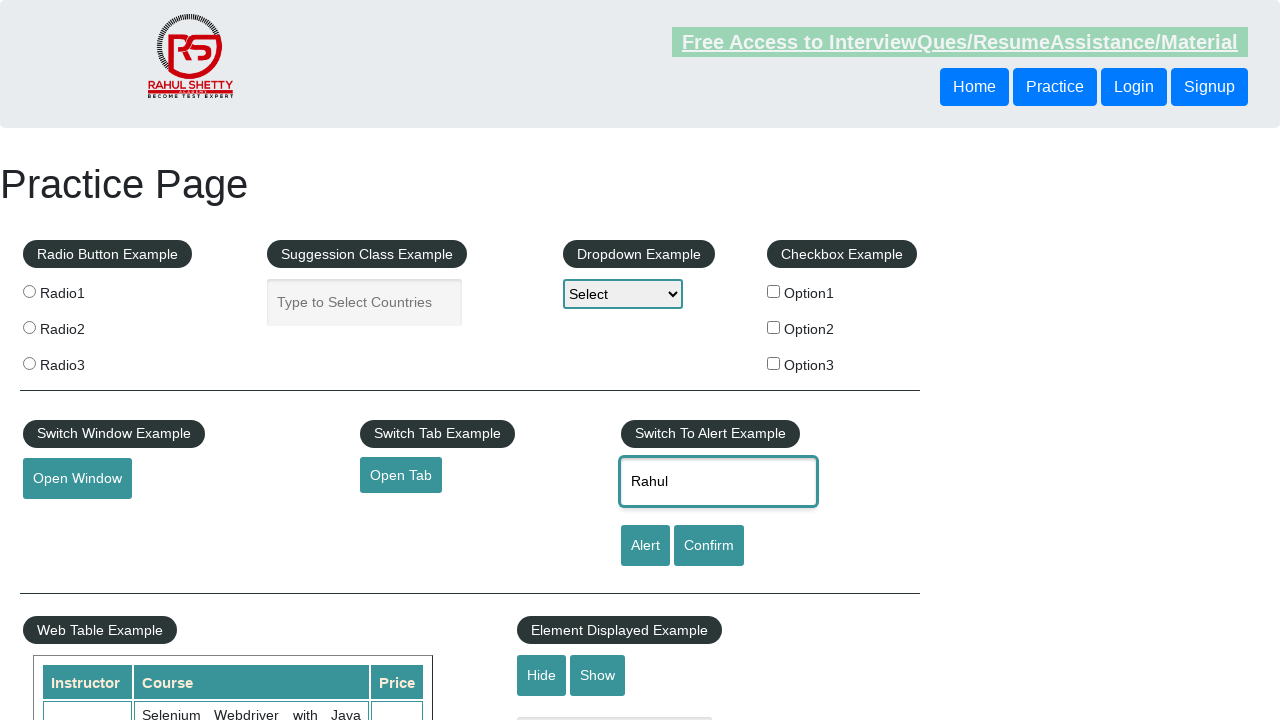

Clicked alert button to trigger JavaScript alert at (645, 546) on #alertbtn
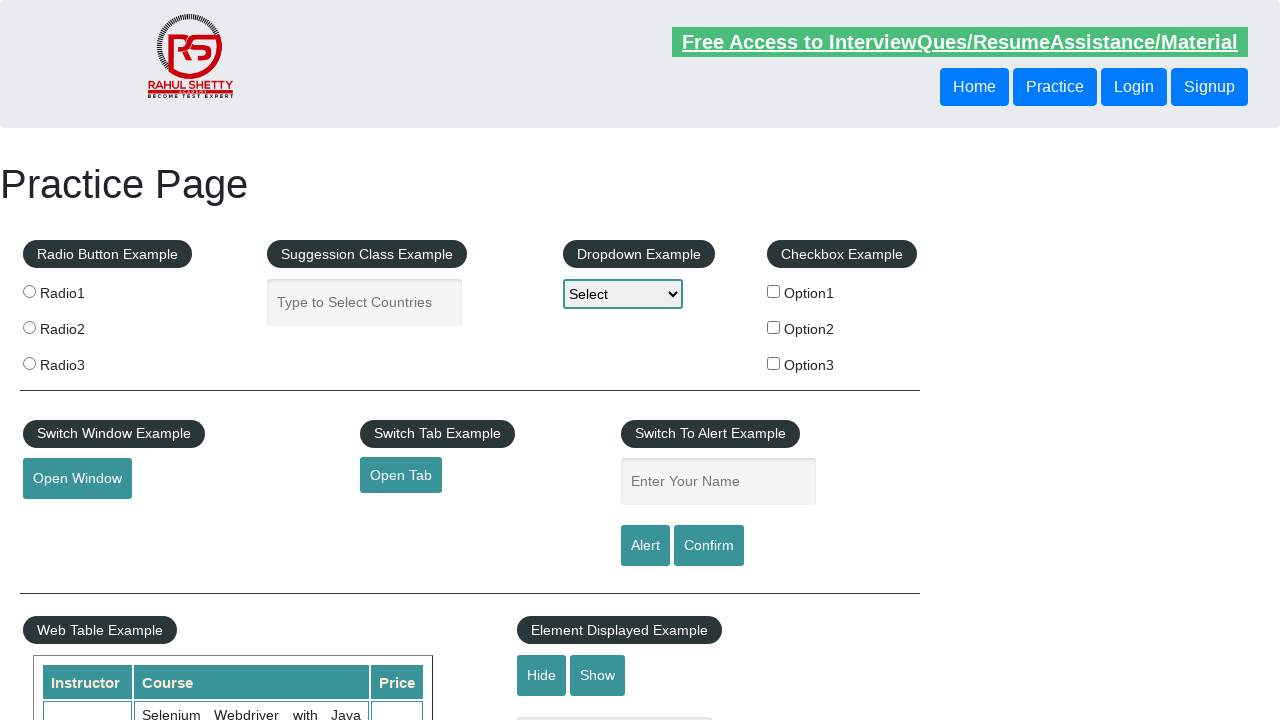

Set up dialog handler to accept alert
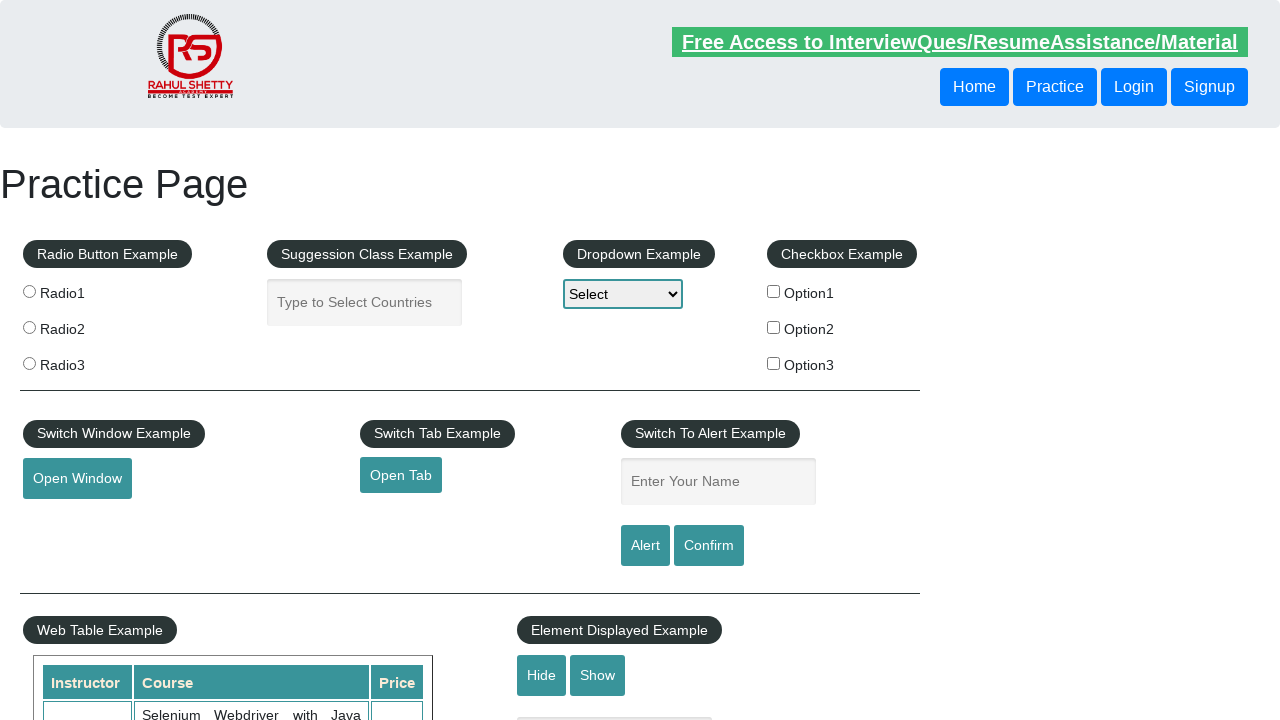

Clicked confirm button to trigger JavaScript confirm dialog at (709, 546) on #confirmbtn
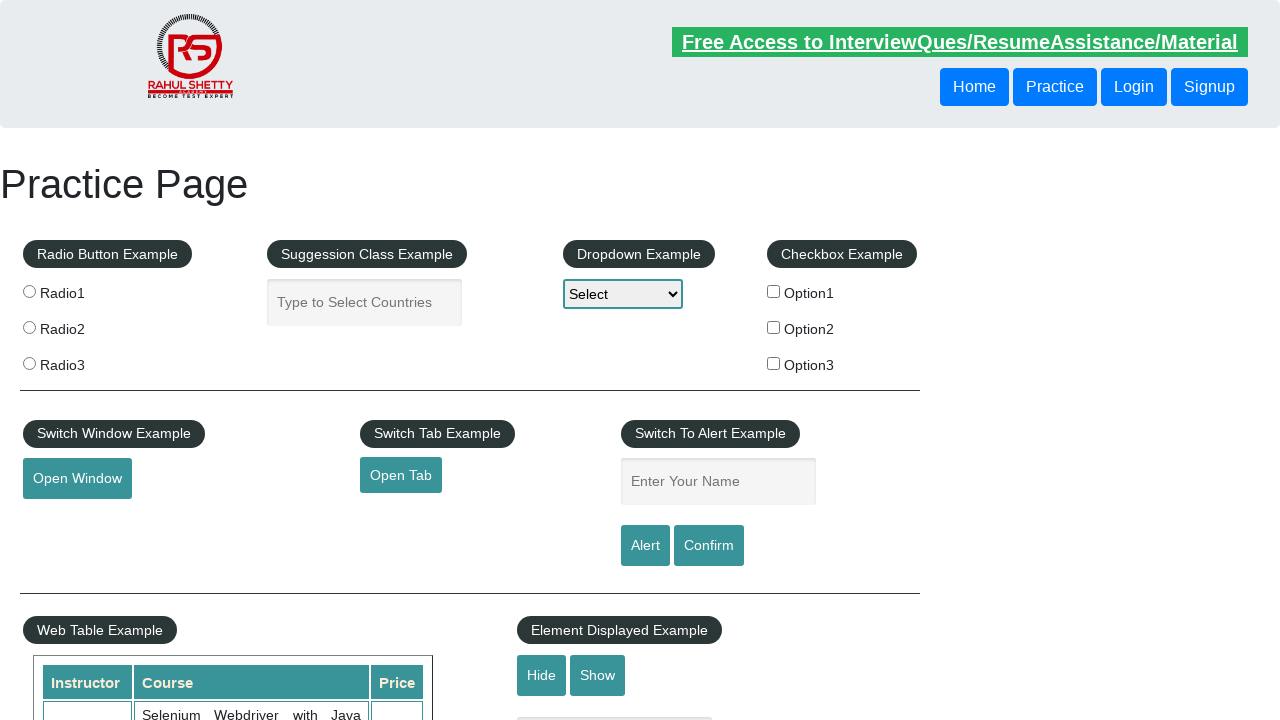

Set up dialog handler to dismiss confirm dialog
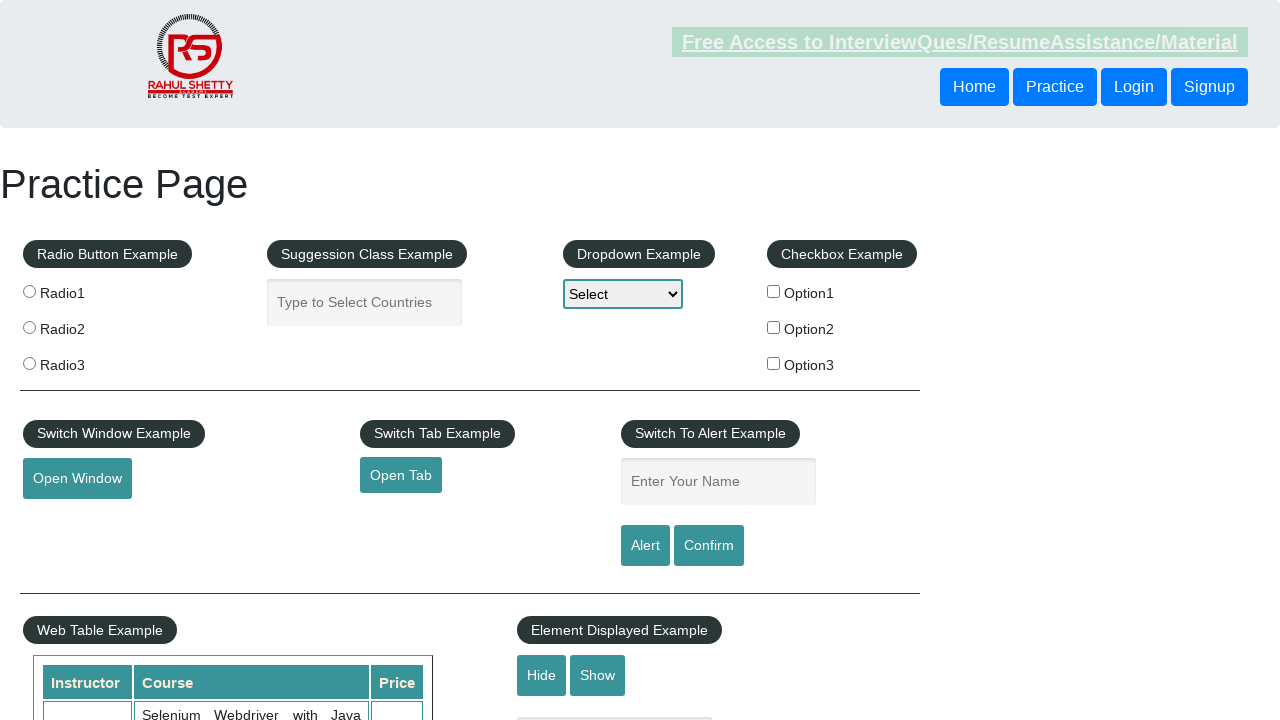

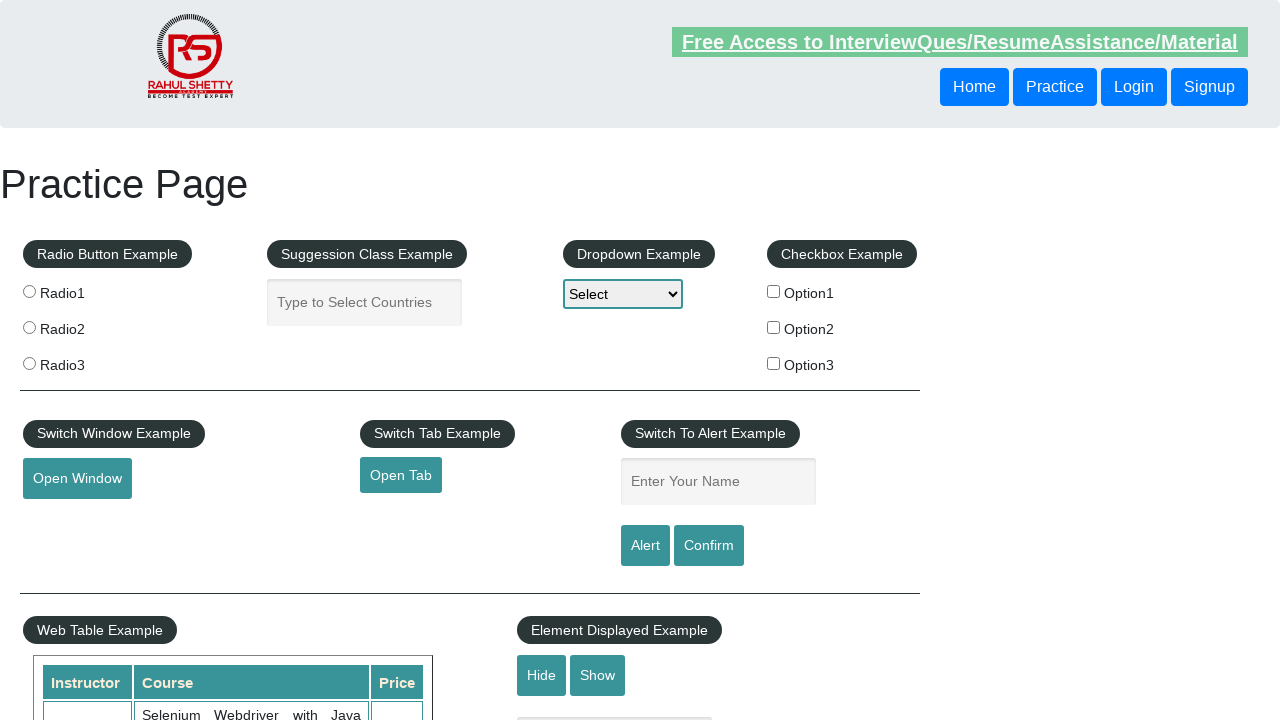